Tests the bank manager functionality on a demo banking site by selecting the manager role, navigating to the customers tab, and deleting 5 customer accounts.

Starting URL: https://www.globalsqa.com/angularJs-protractor/BankingProject/#/login

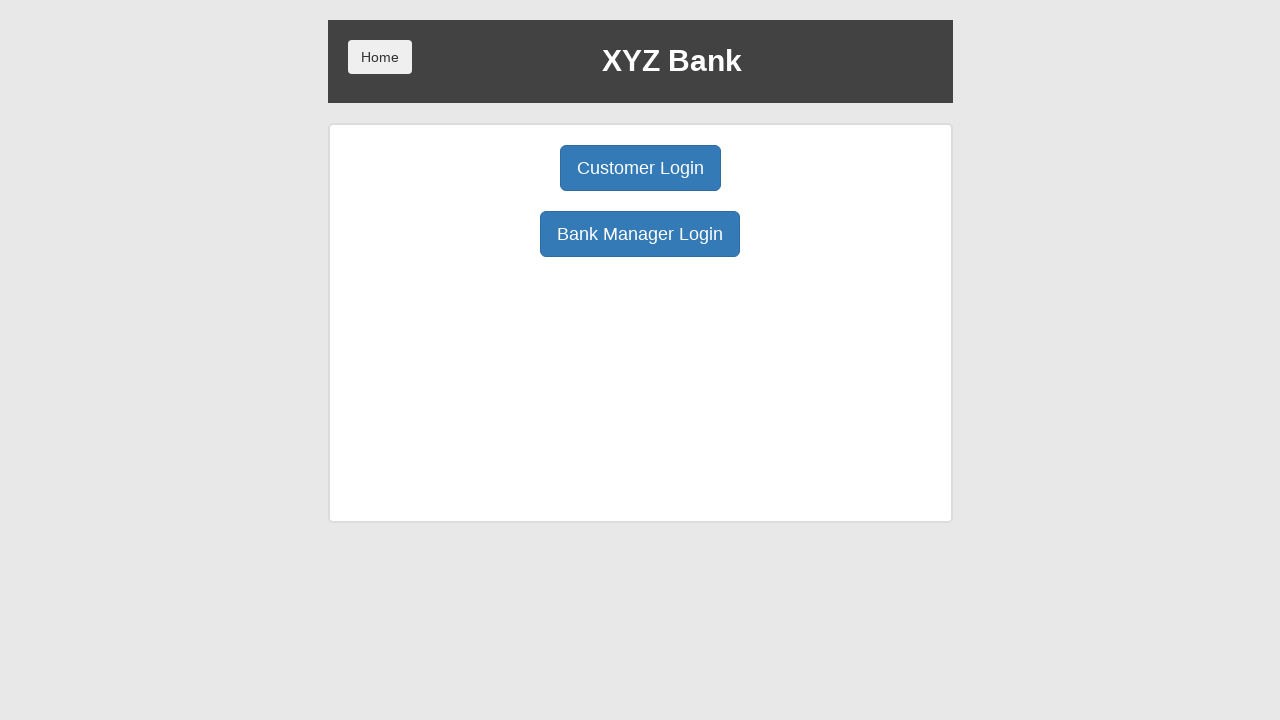

Clicked Bank Manager Login button to select manager role at (640, 234) on xpath=//button[text()='Bank Manager Login']
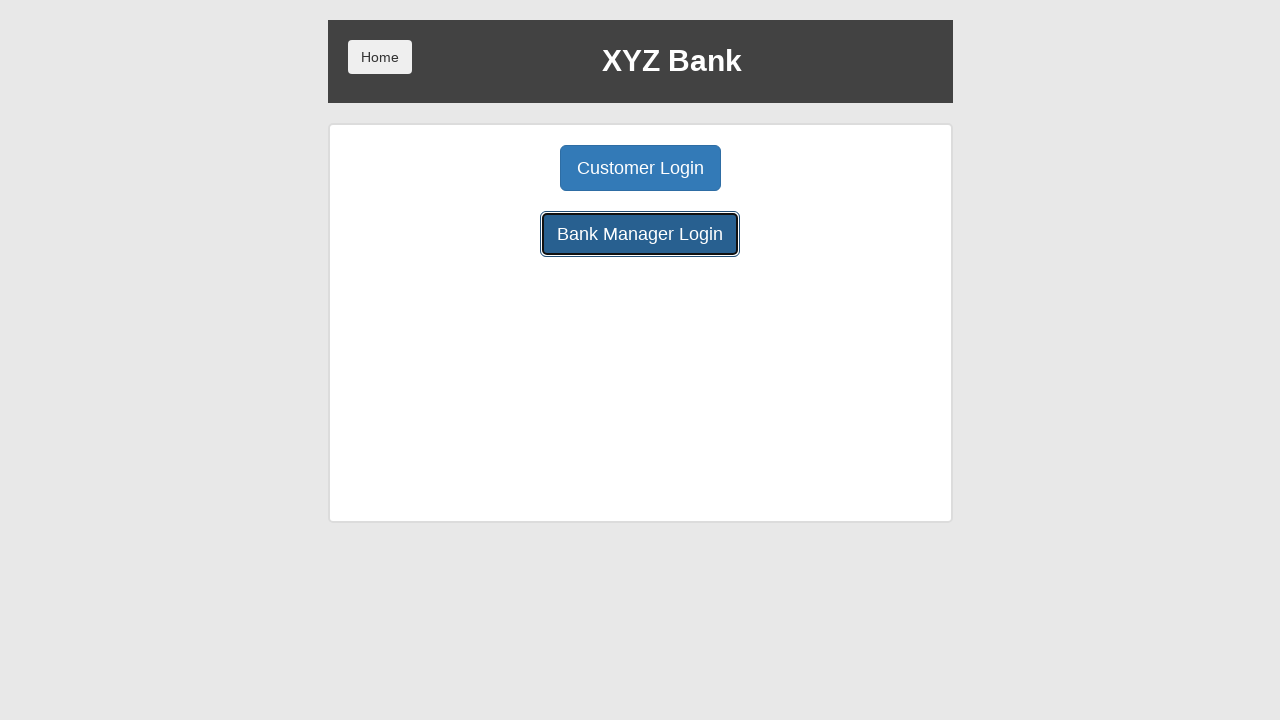

Clicked Customers tab at (792, 168) on xpath=//button[@ng-click='showCust()']
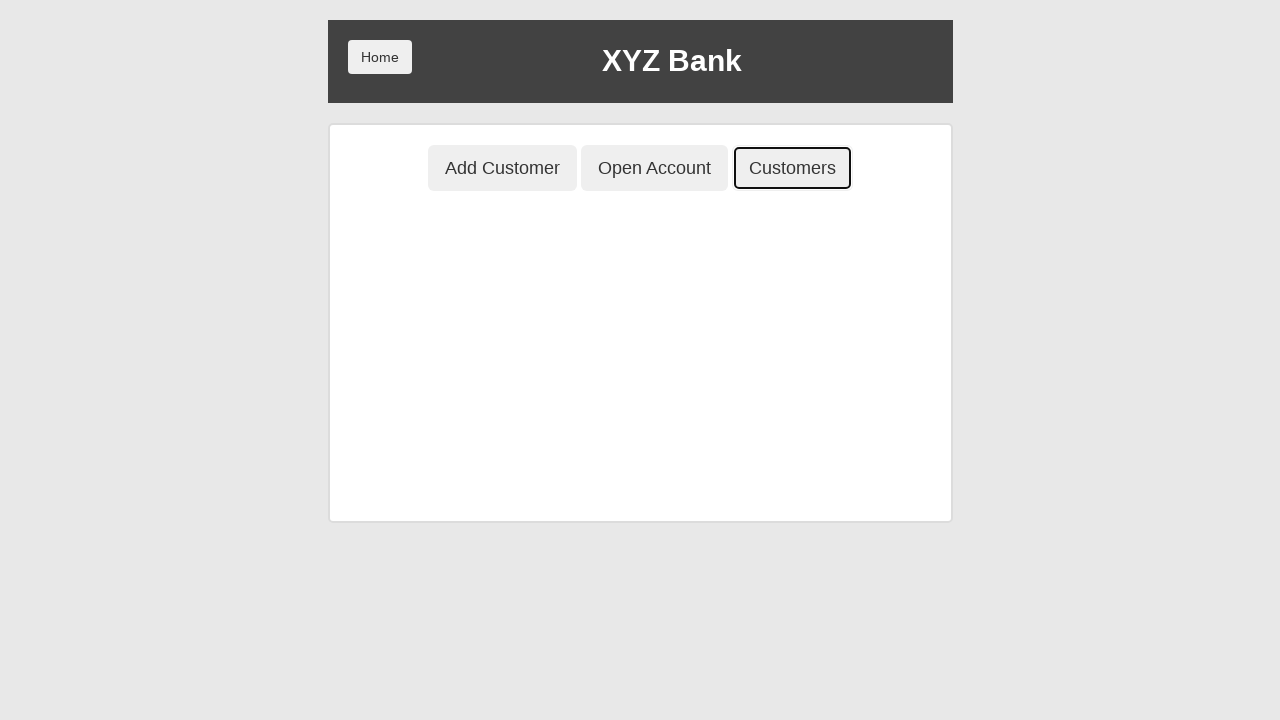

Customer table loaded and delete button is visible
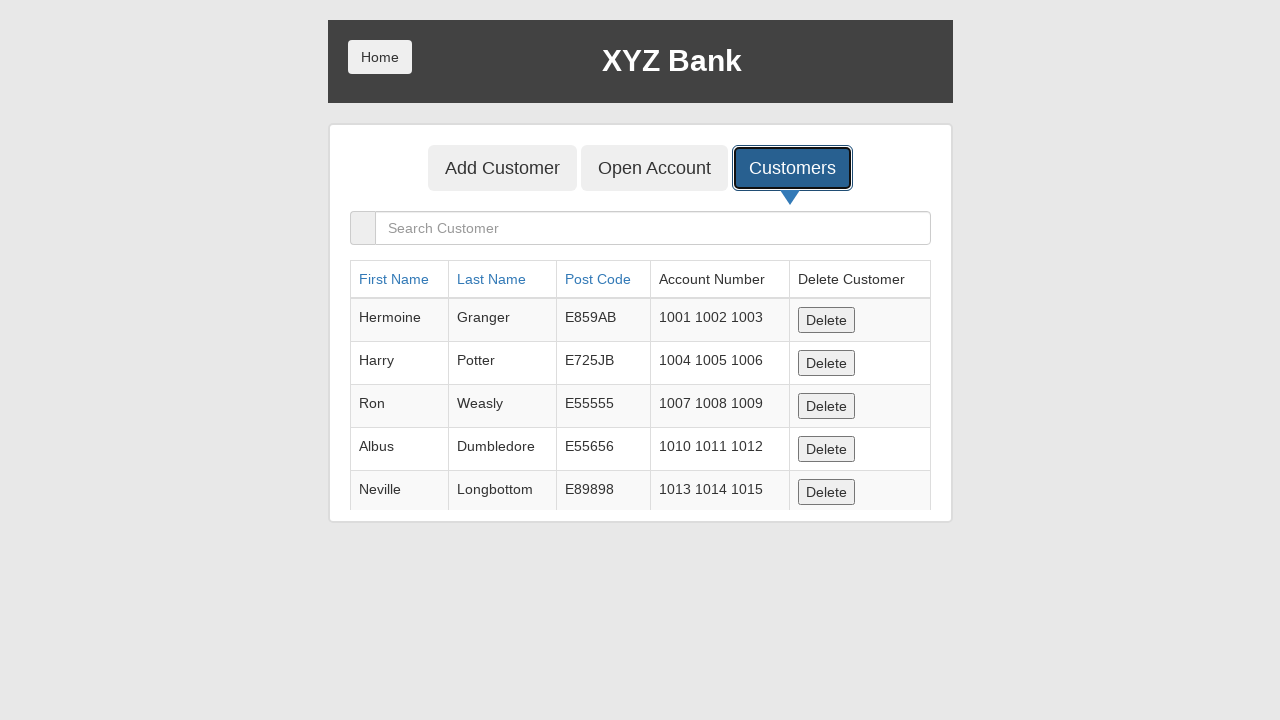

Clicked delete button for customer 1 at (826, 320) on xpath=//tbody/tr[1]/td[5]/button[1]
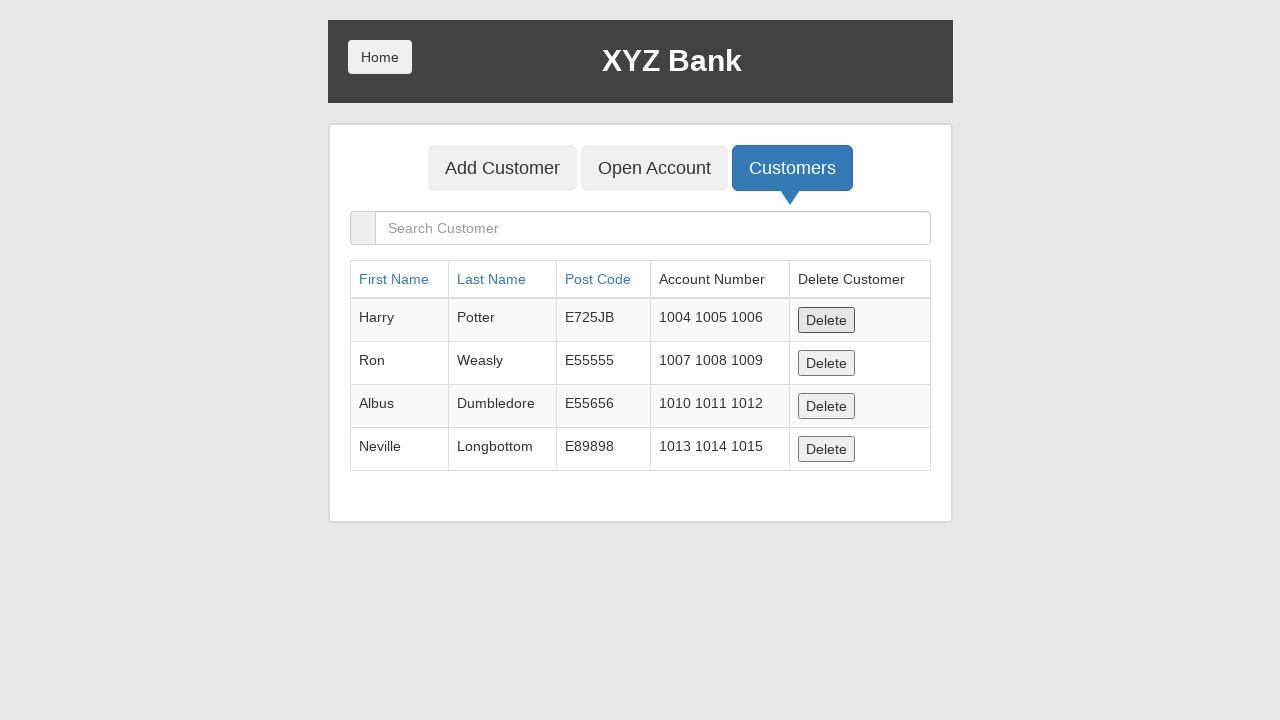

Waited 500ms for DOM to update after deleting customer 1
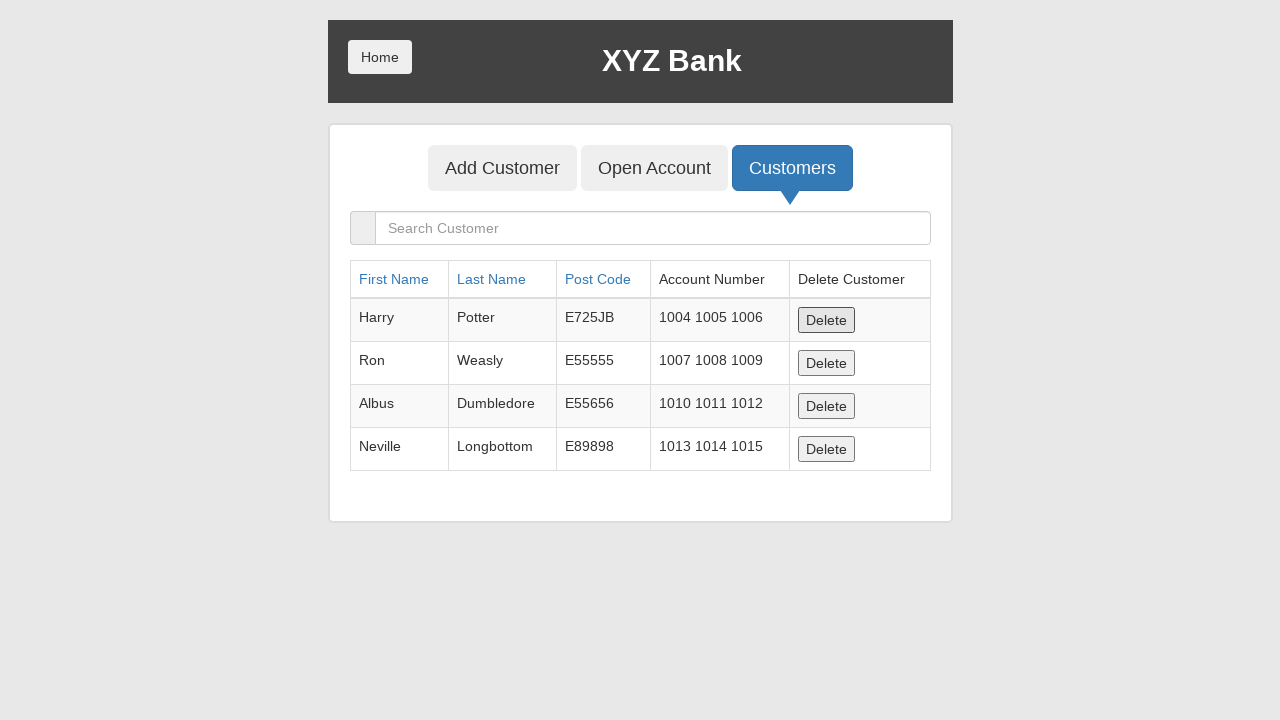

Clicked delete button for customer 2 at (826, 320) on xpath=//tbody/tr[1]/td[5]/button[1]
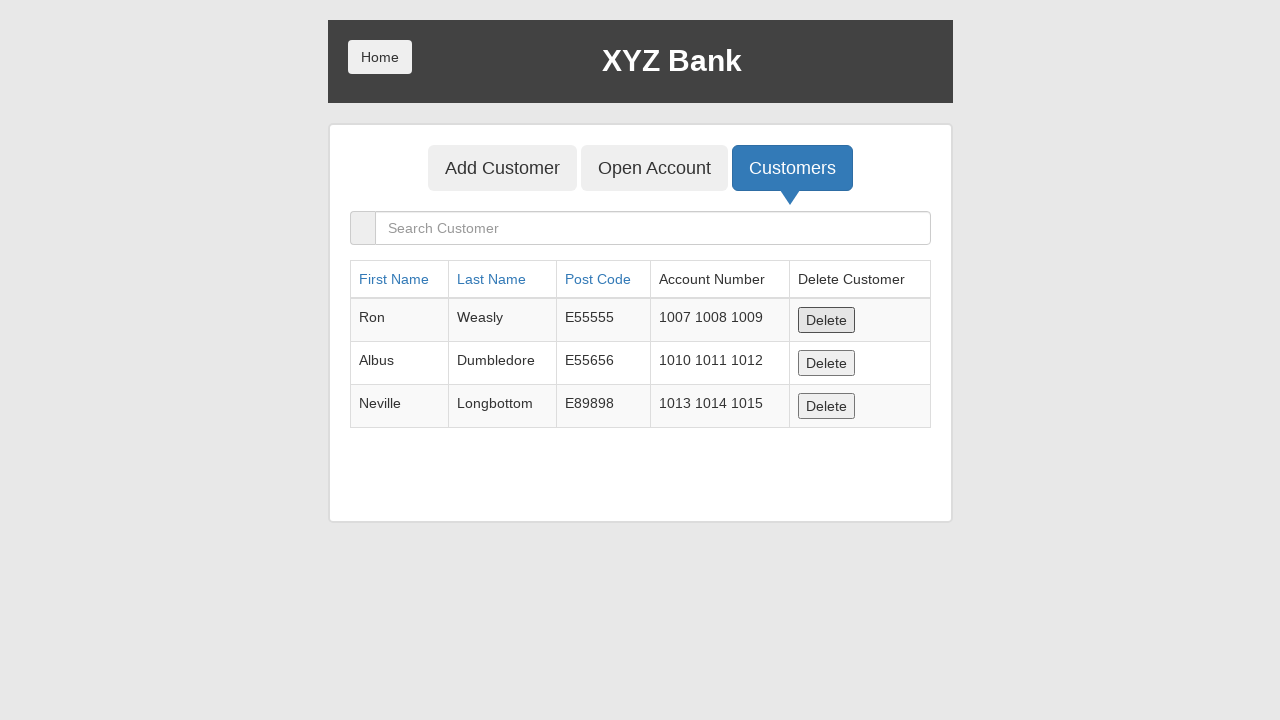

Waited 500ms for DOM to update after deleting customer 2
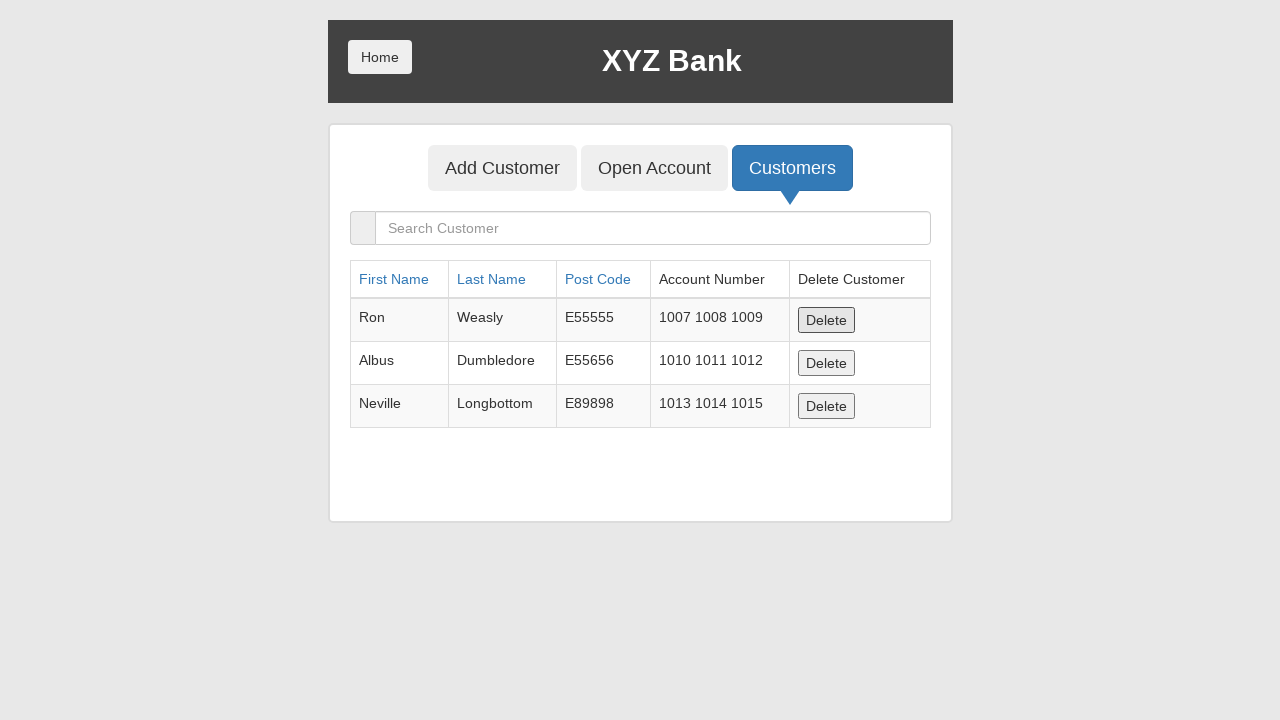

Clicked delete button for customer 3 at (826, 320) on xpath=//tbody/tr[1]/td[5]/button[1]
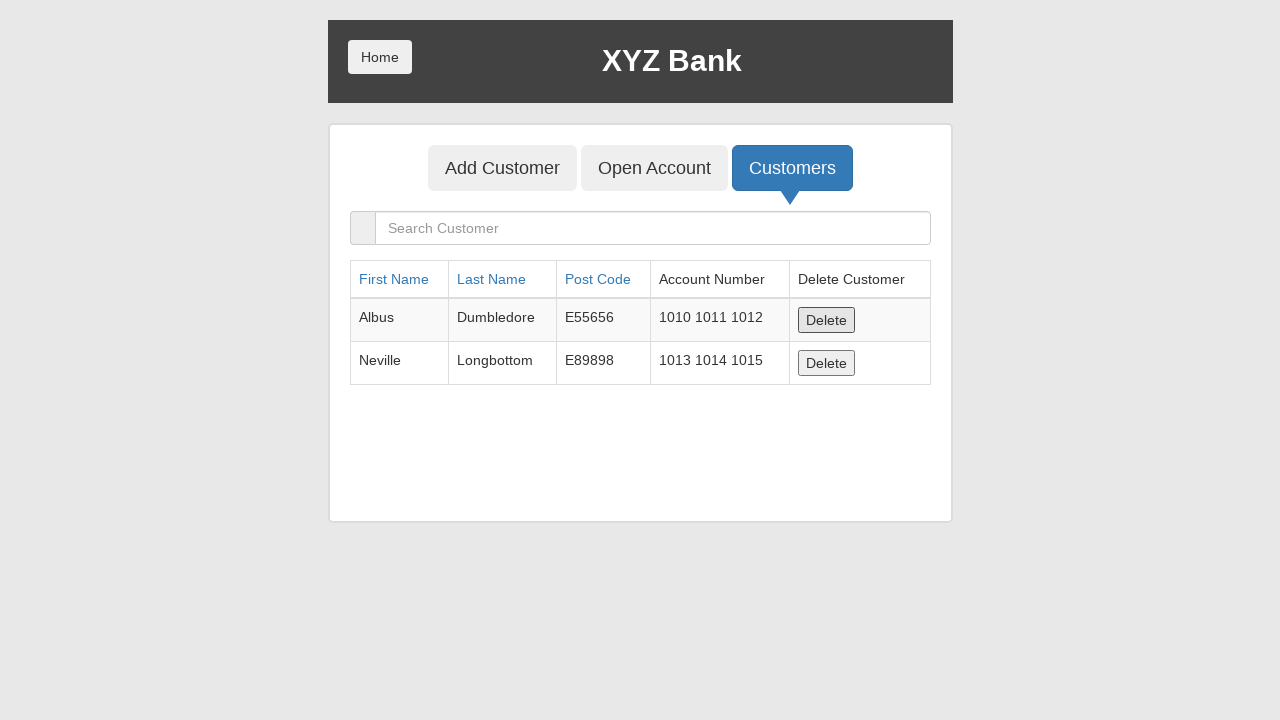

Waited 500ms for DOM to update after deleting customer 3
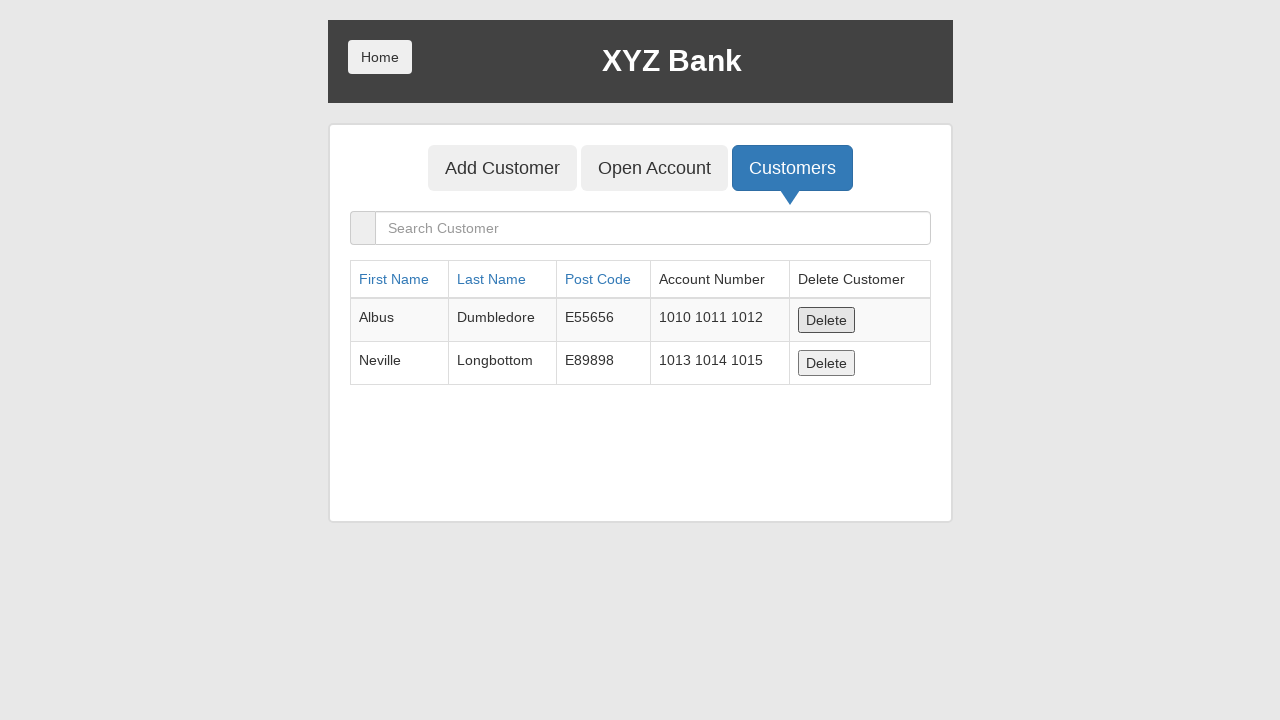

Clicked delete button for customer 4 at (826, 320) on xpath=//tbody/tr[1]/td[5]/button[1]
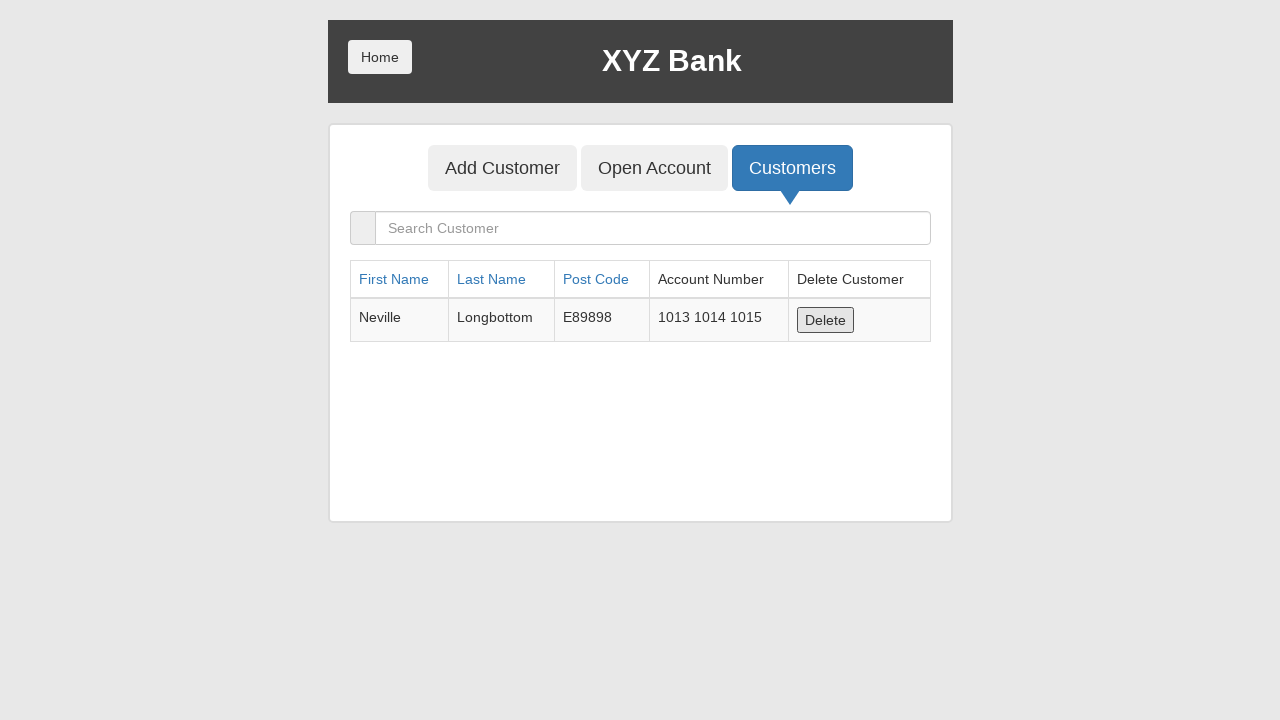

Waited 500ms for DOM to update after deleting customer 4
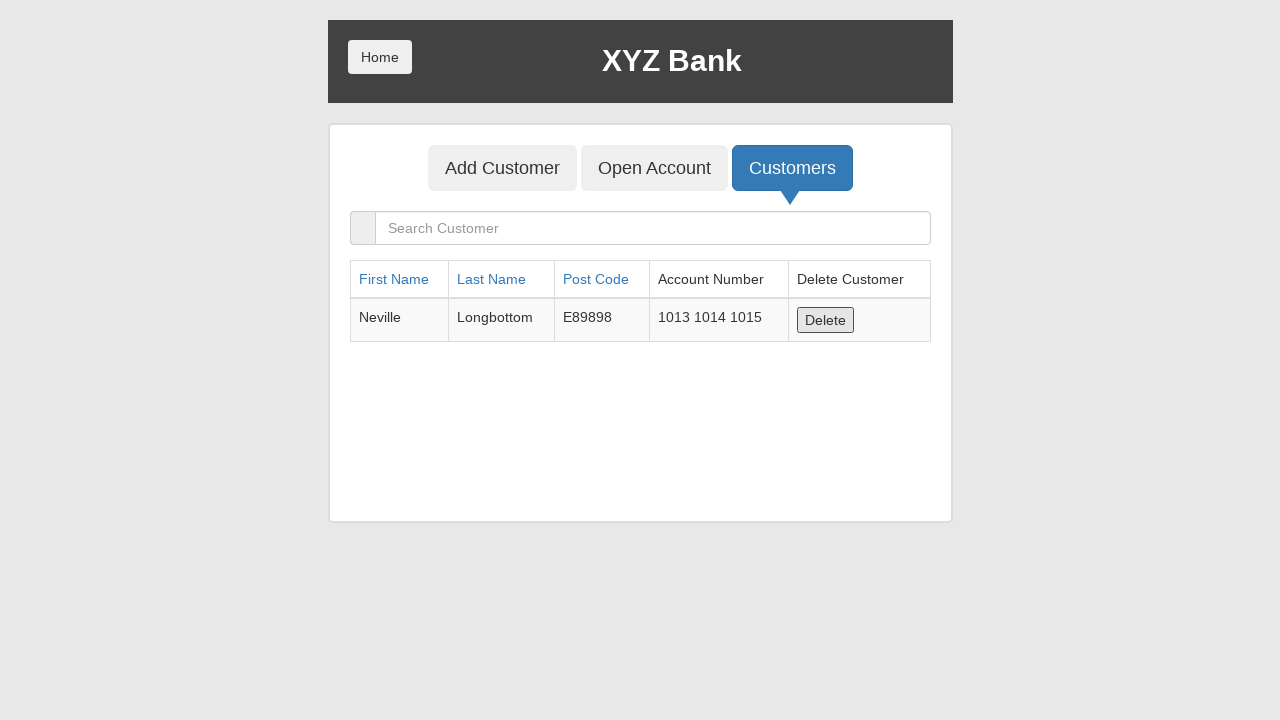

Clicked delete button for customer 5 at (826, 320) on xpath=//tbody/tr[1]/td[5]/button[1]
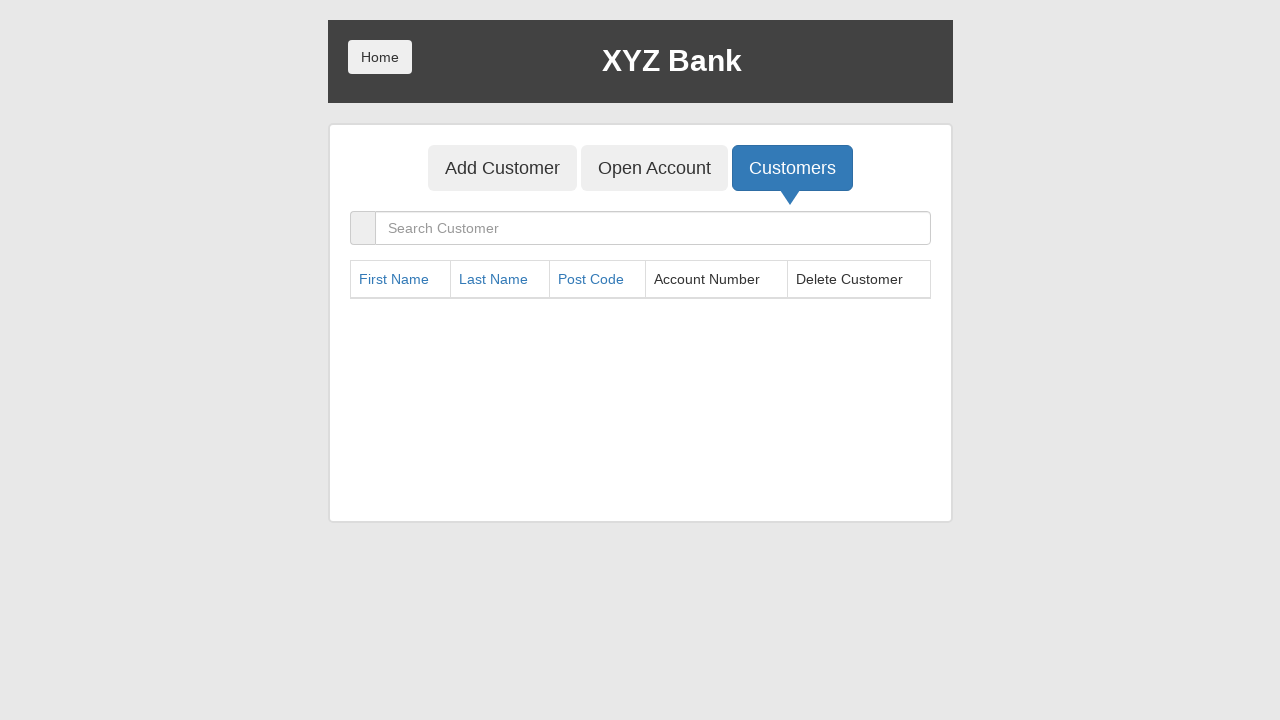

Waited 500ms for DOM to update after deleting customer 5
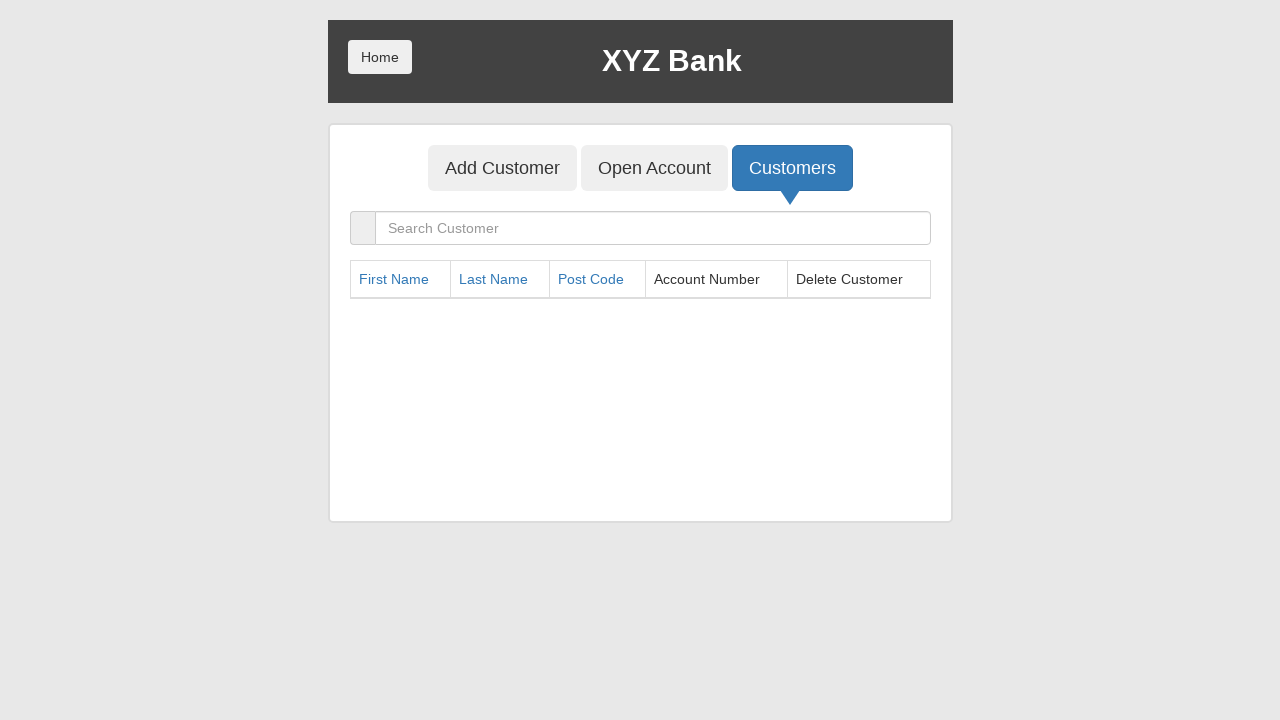

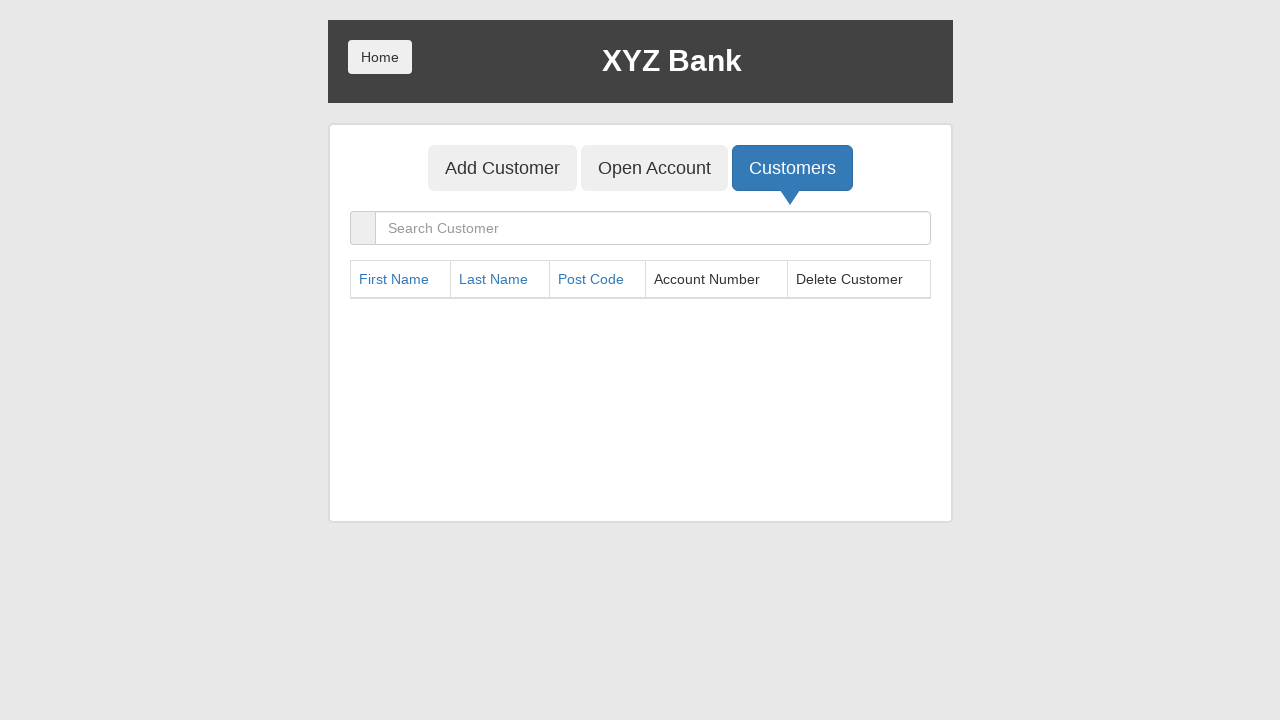